Navigates to Selenium downloads page, maximizes the window, and retrieves the current URL

Starting URL: https://www.selenium.dev/downloads/

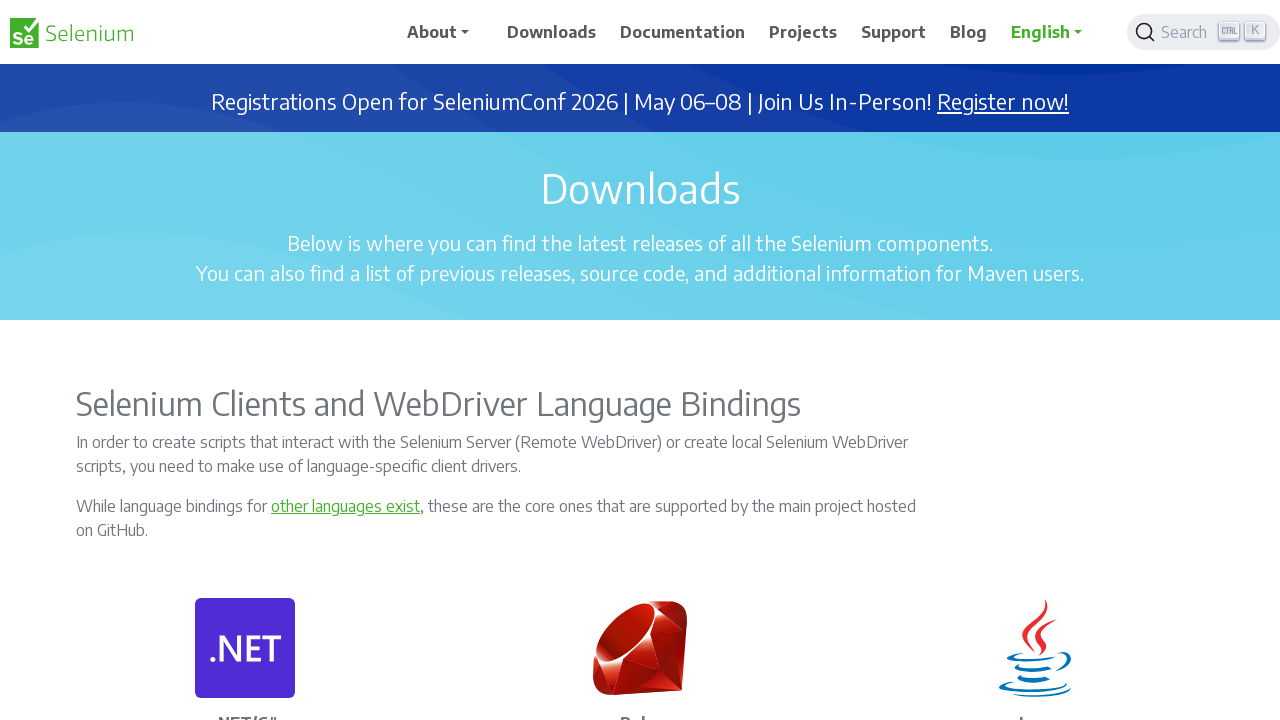

Maximized window to 1920x1080 viewport
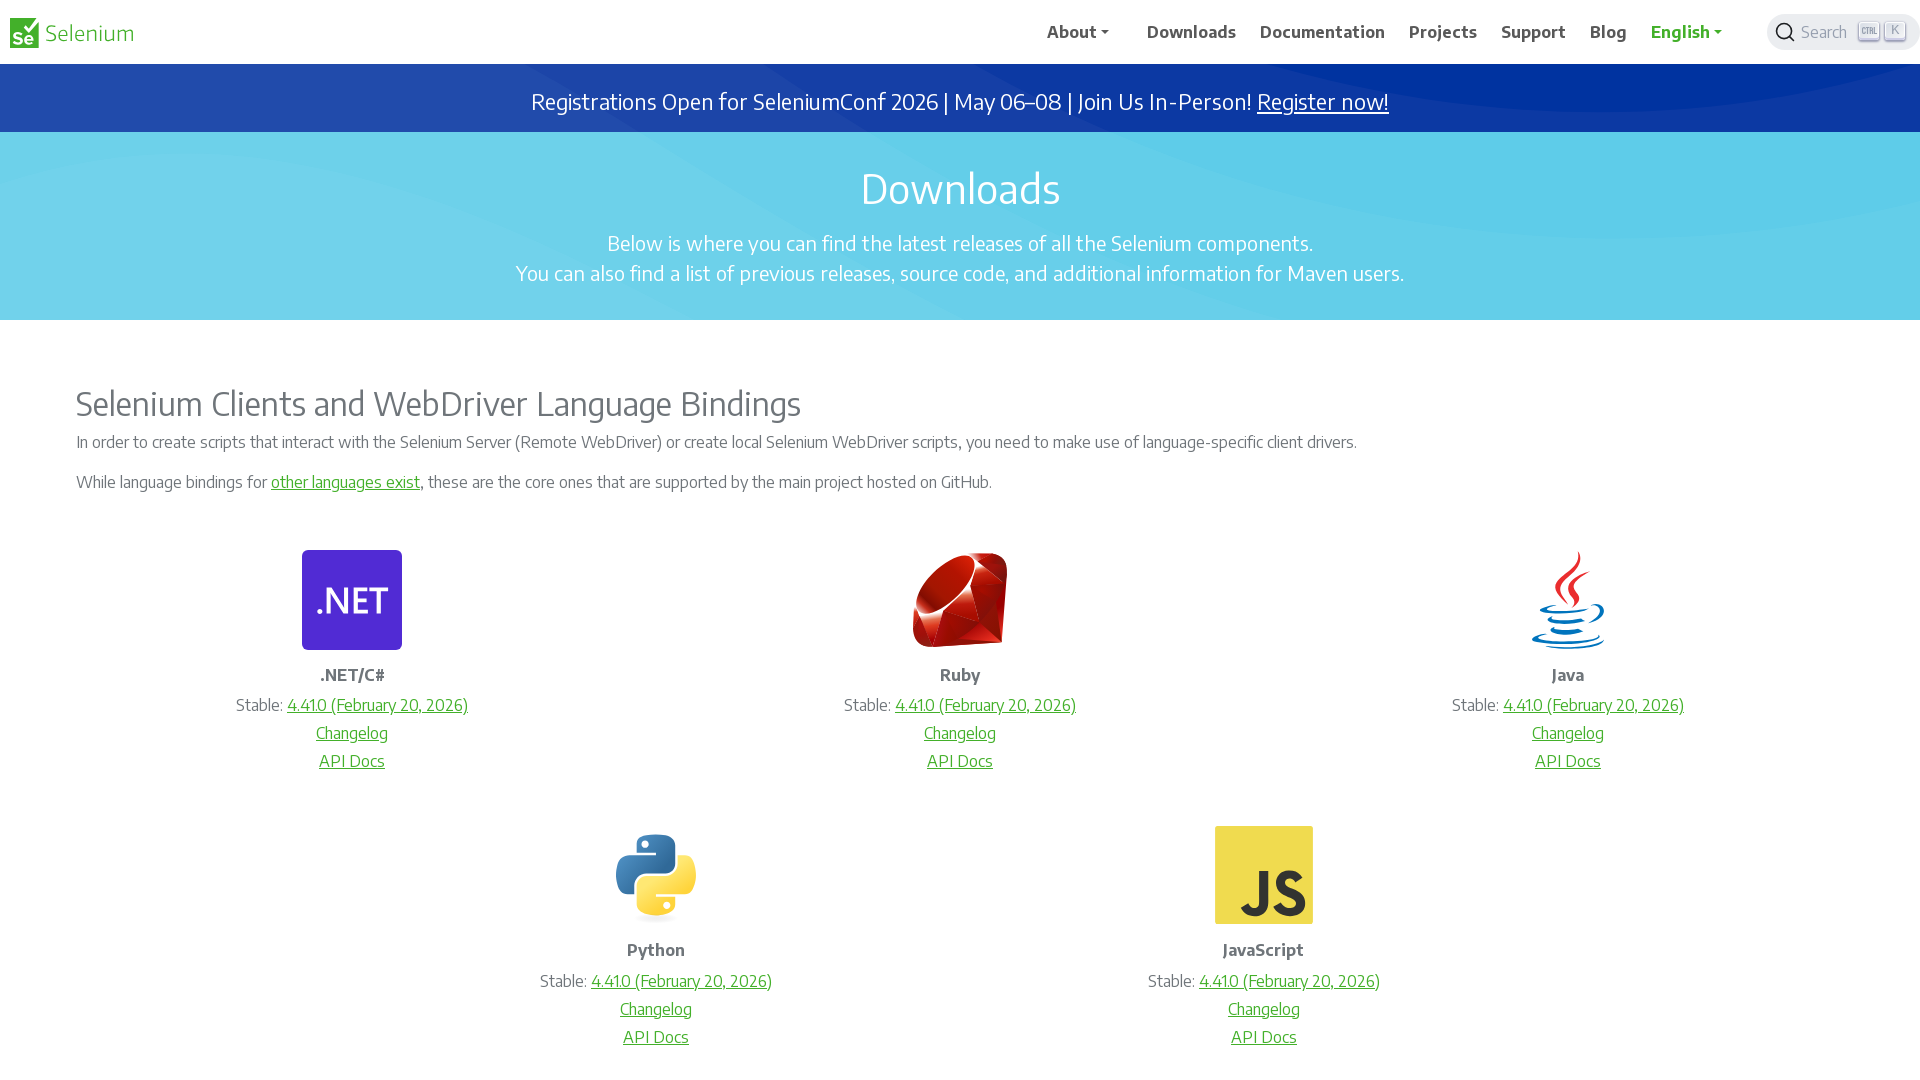

Retrieved current URL from Selenium downloads page
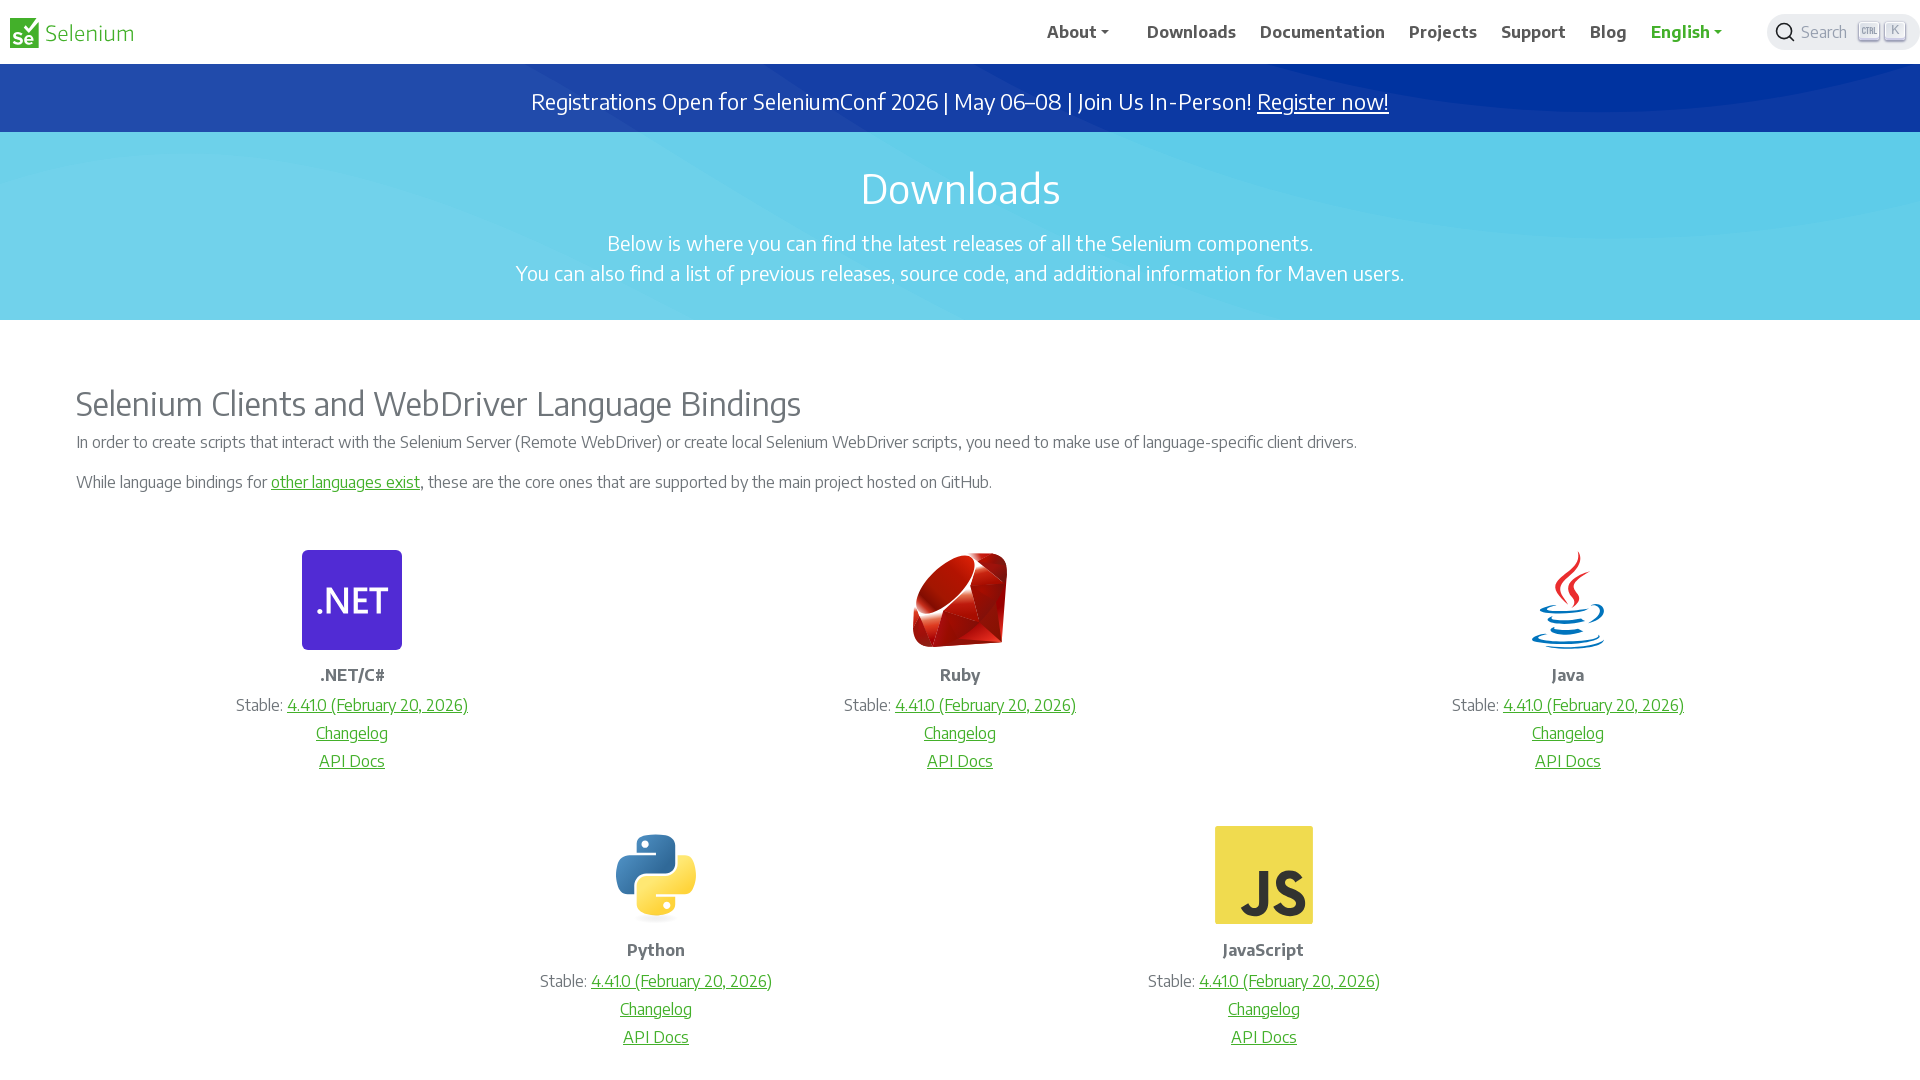

Printed current URL to console
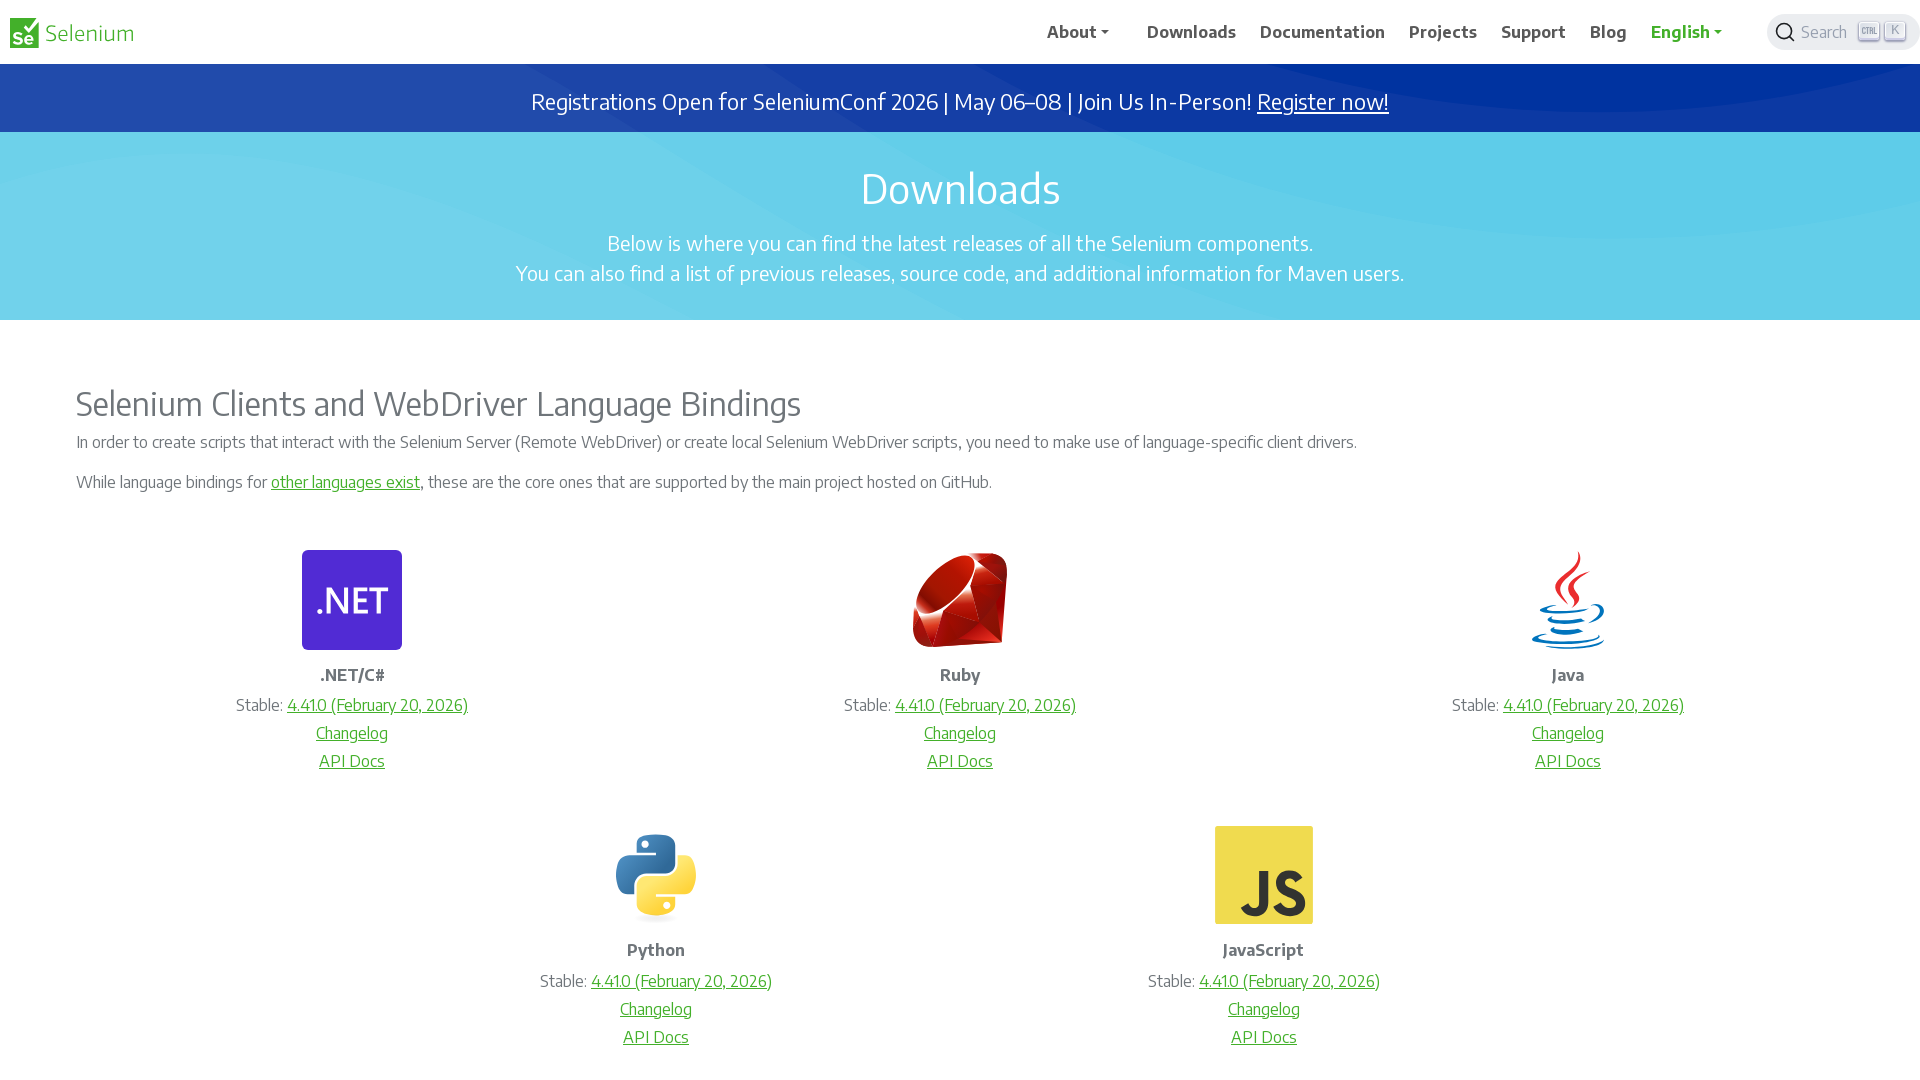

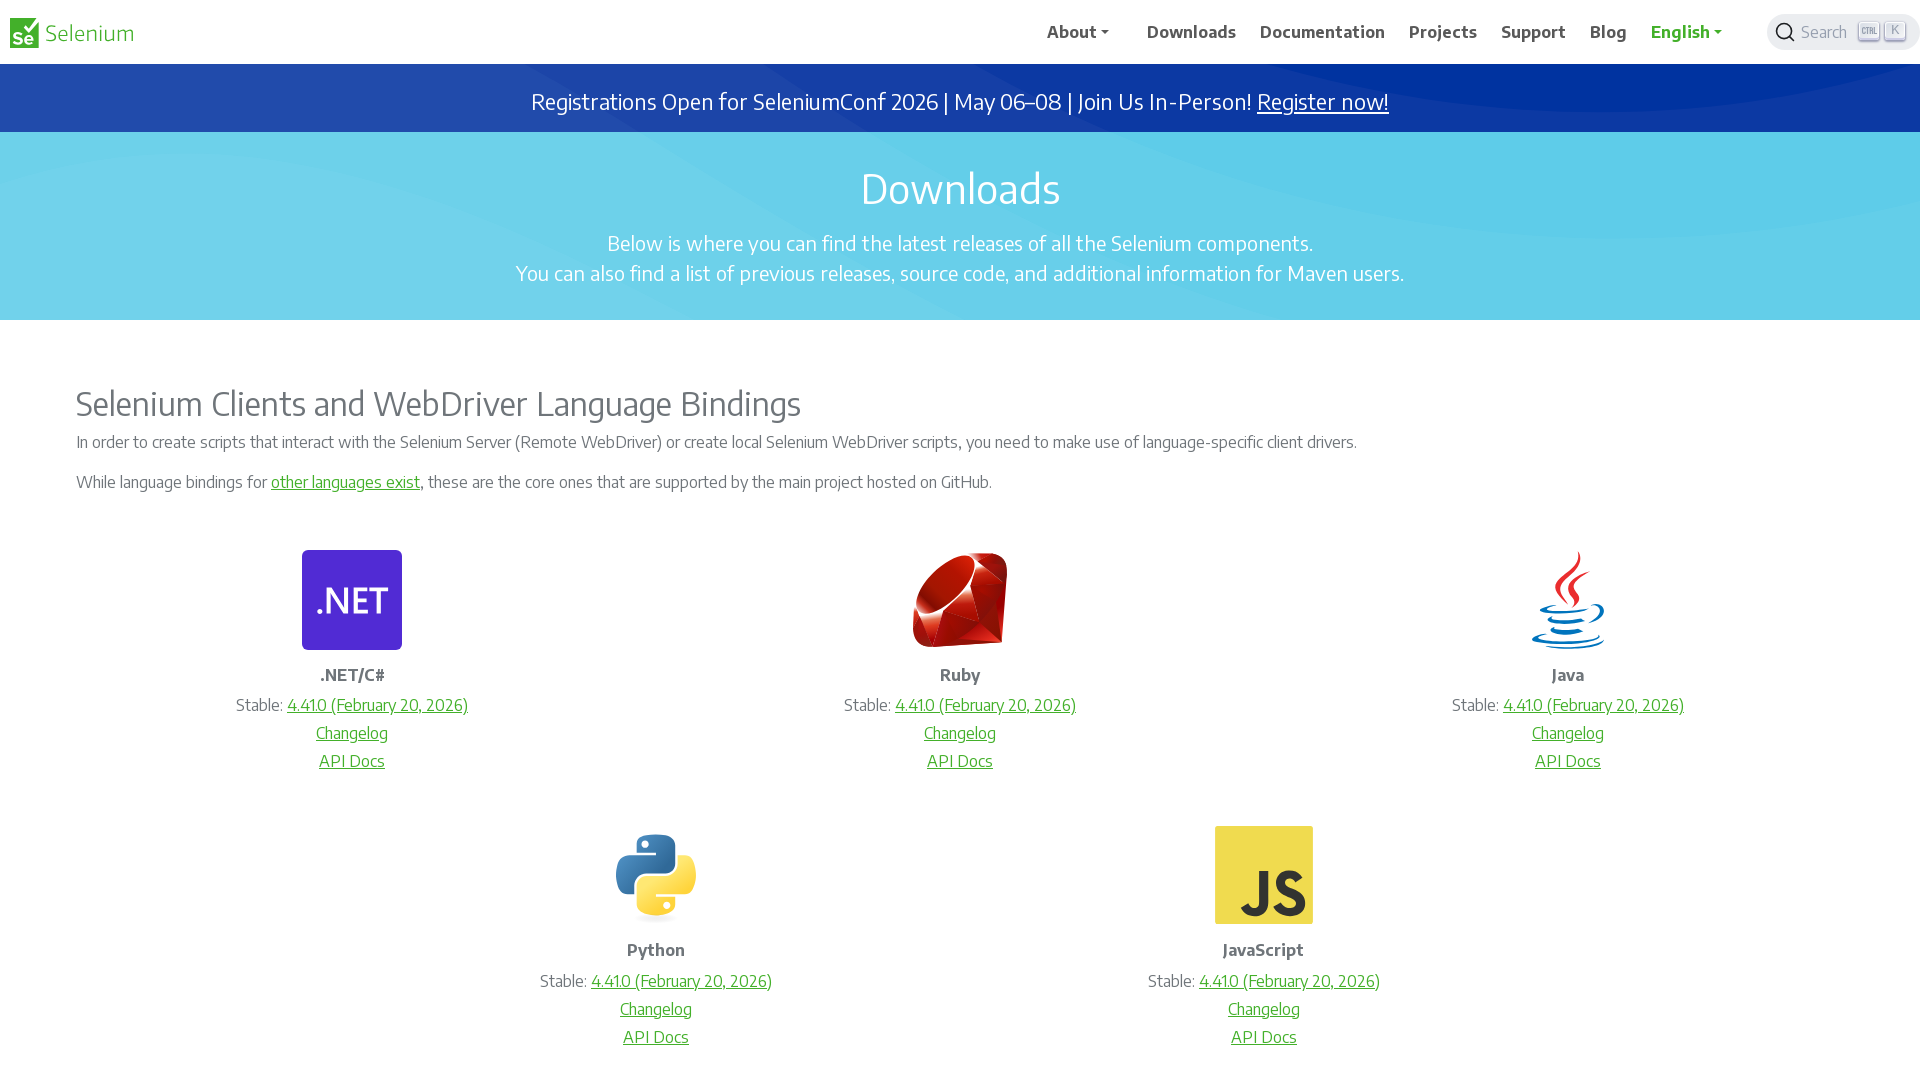